Tests button functionality on LeafGround practice site by clicking a button and verifying the page title, then checking button color attributes.

Starting URL: https://www.leafground.com/button.xhtml

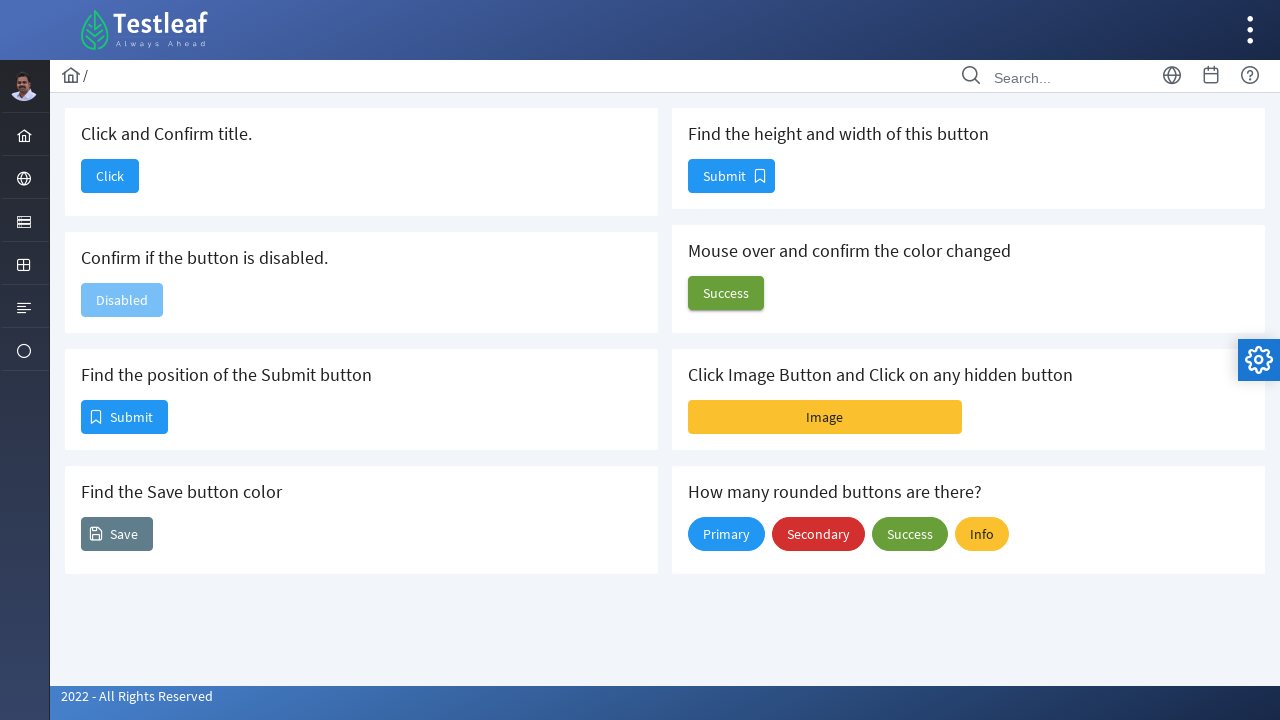

Clicked the button element with ID j_idt88:j_idt90 at (110, 176) on #j_idt88\:j_idt90
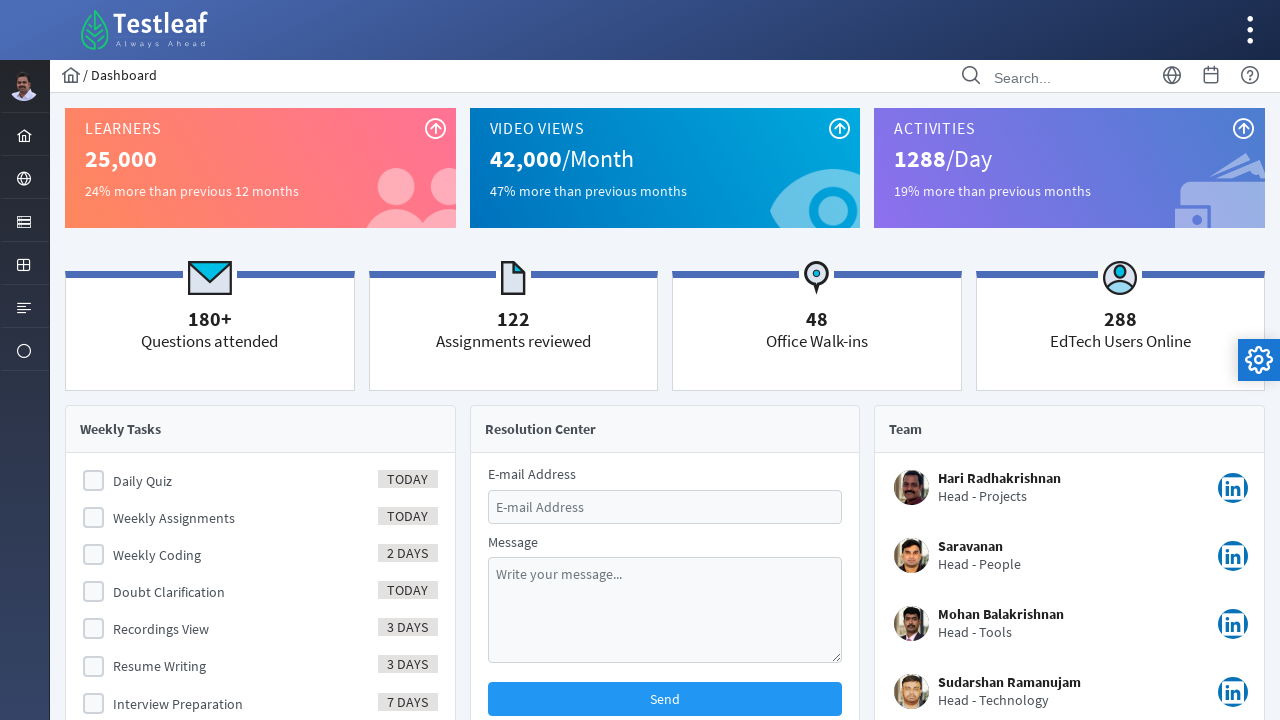

Retrieved page title: Dashboard
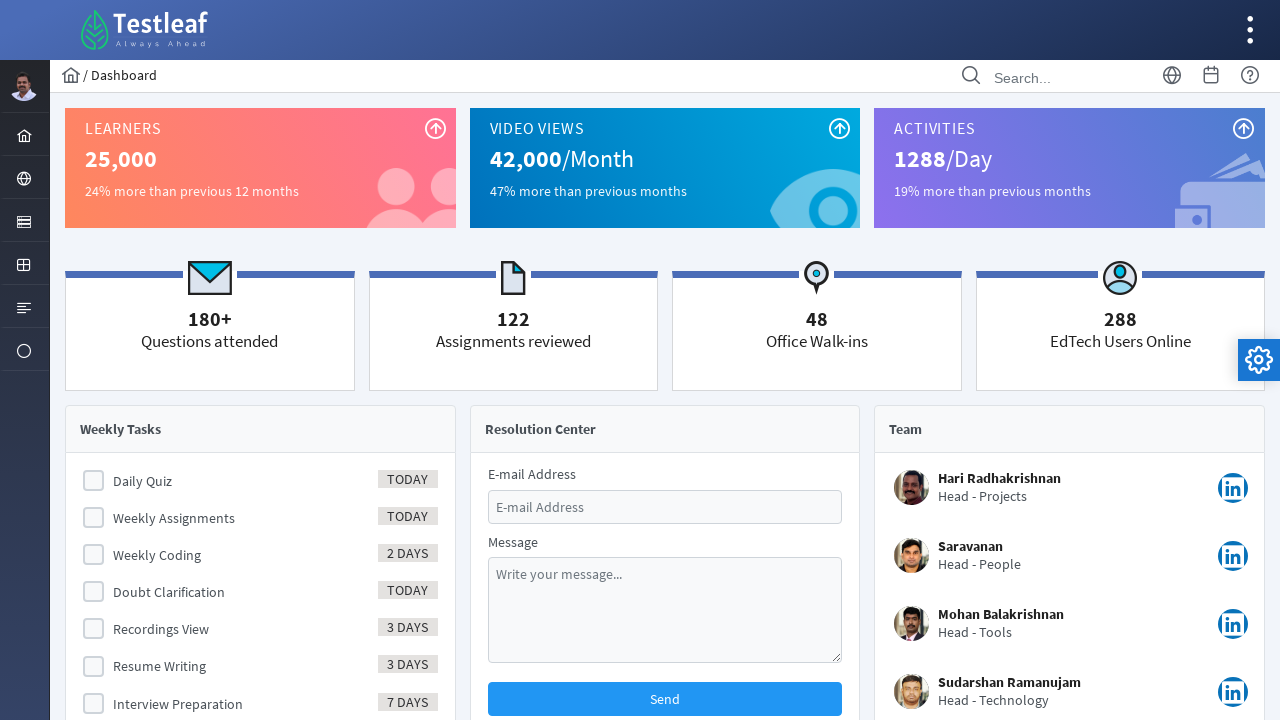

Waited for button with ui-button class to load
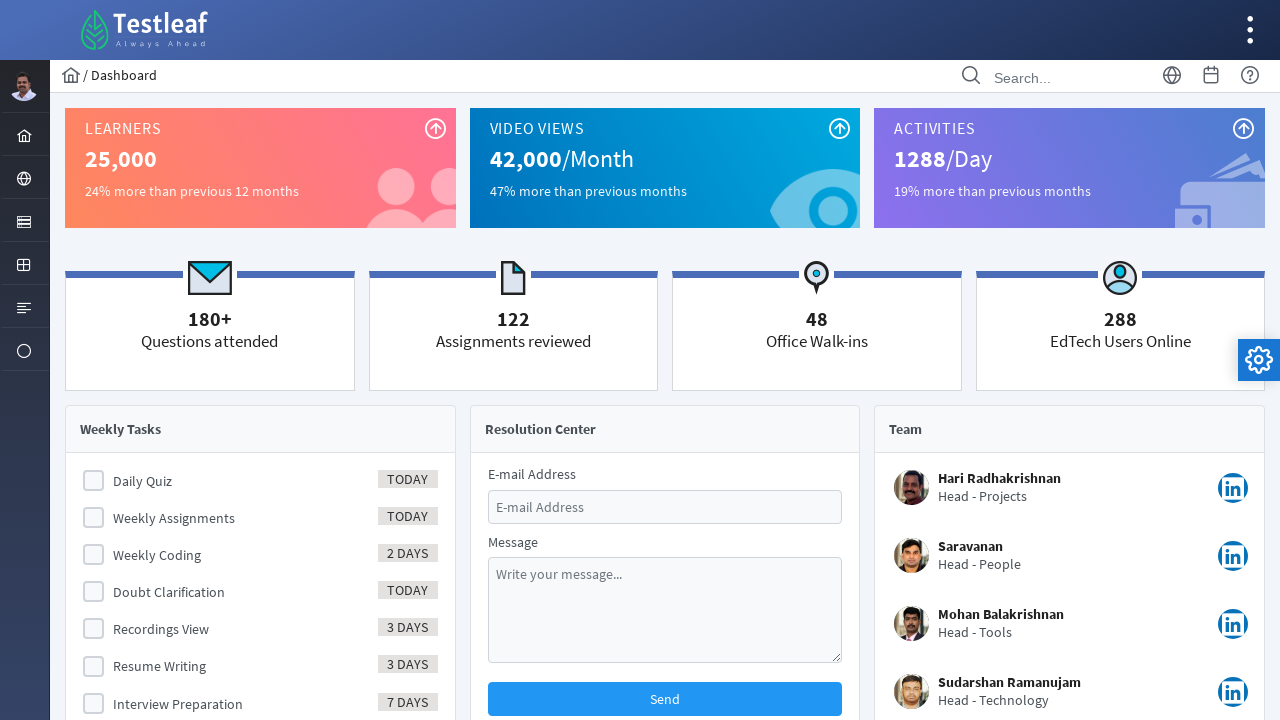

Located the first button element with ui-button class
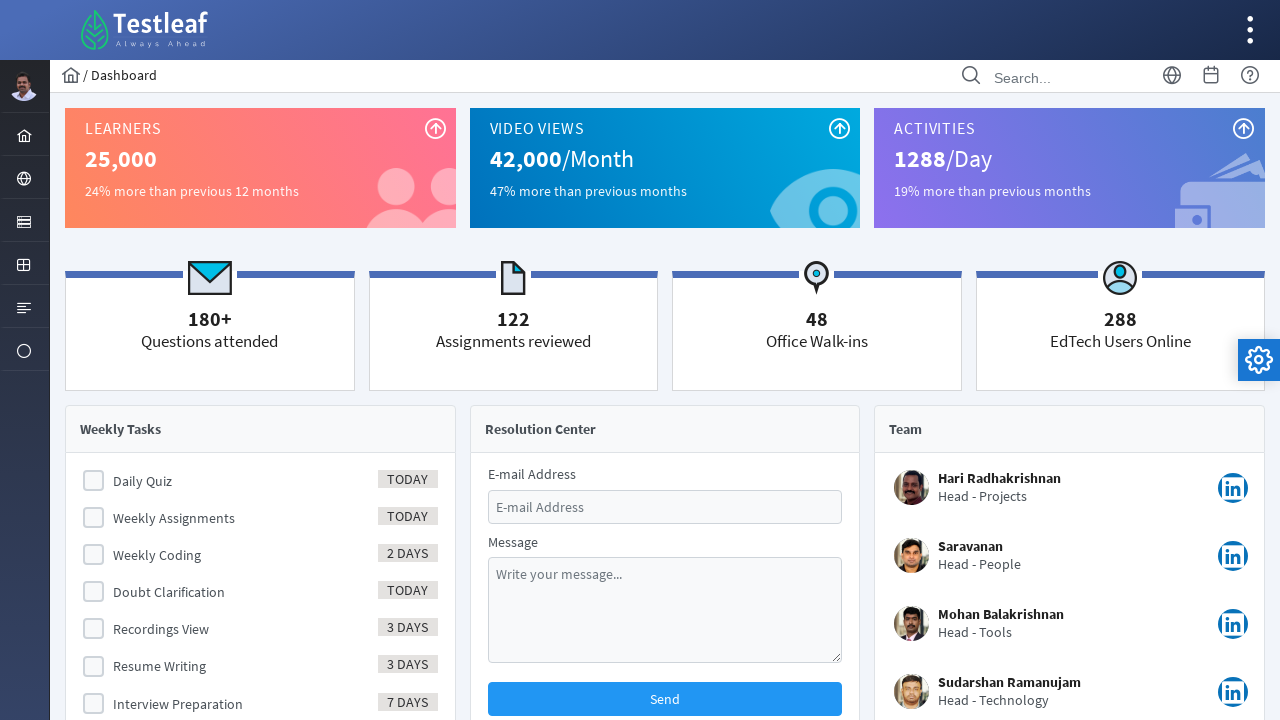

Retrieved button style attribute: None
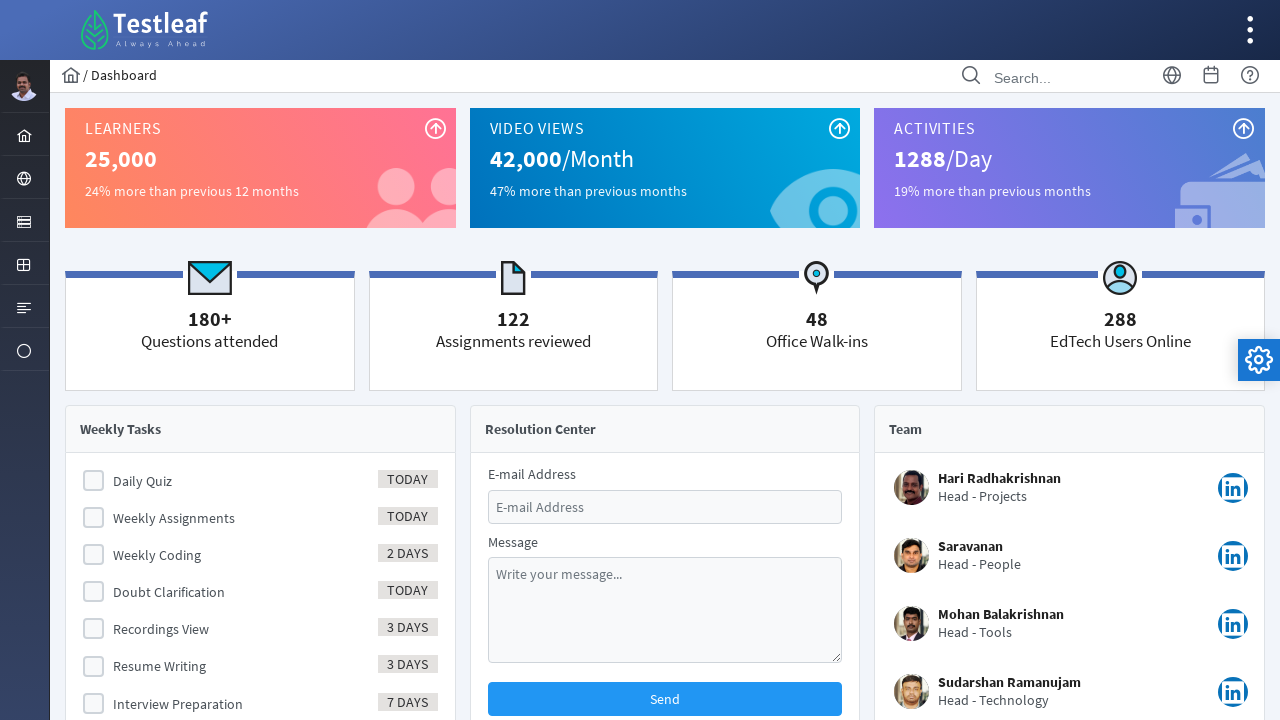

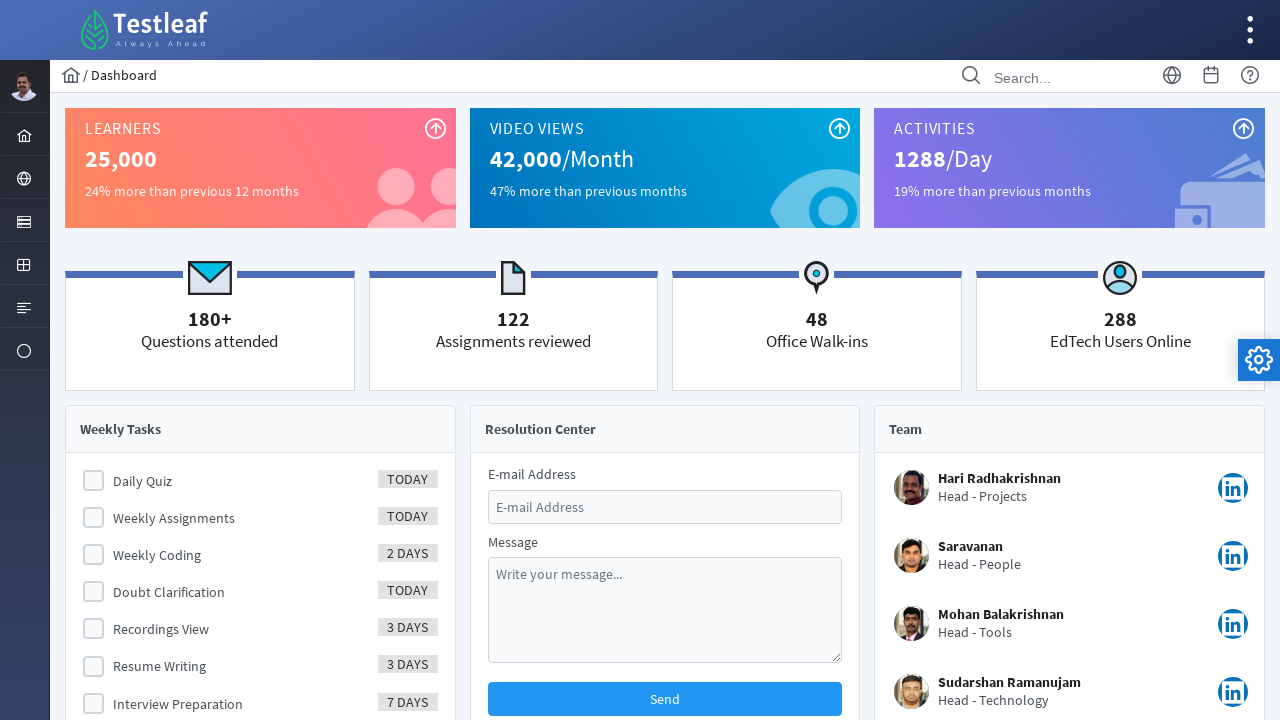